Tests an Angular calculator application by entering two numbers and clicking the Go button to perform a calculation

Starting URL: http://juliemr.github.io/protractor-demo/

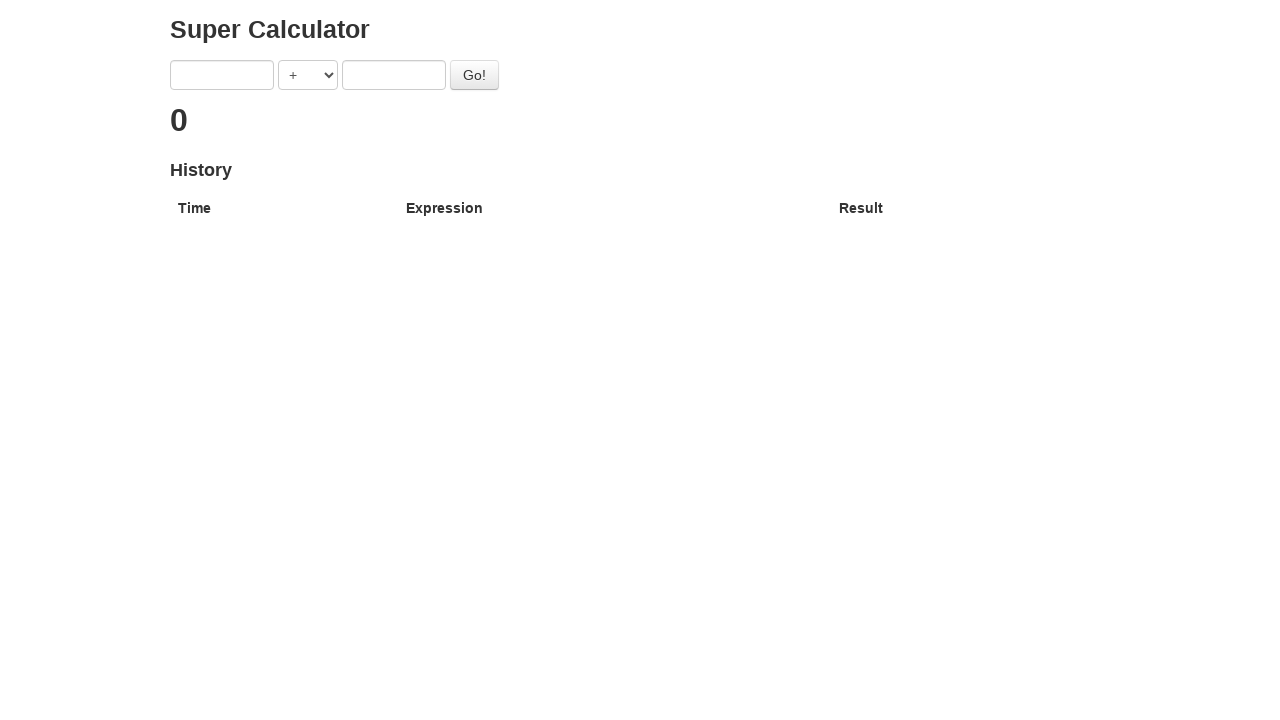

Filled first input field with '2' on [ng-model='first']
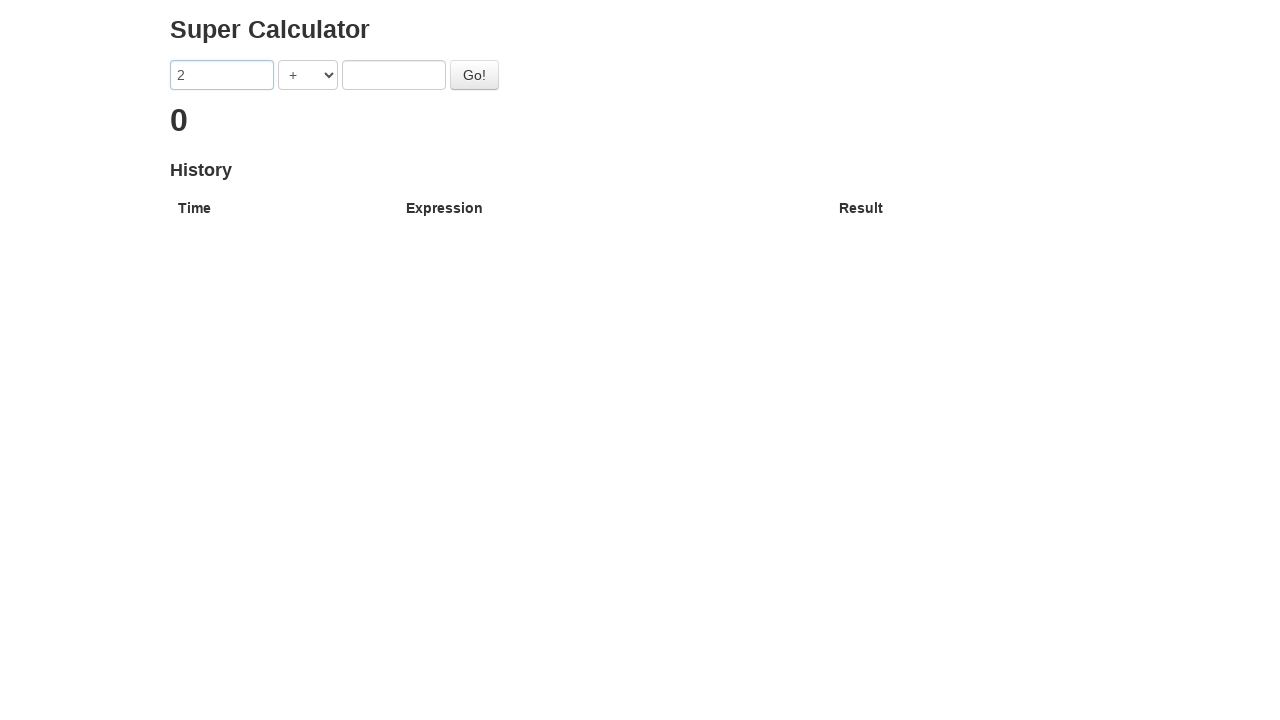

Filled second input field with '2' on [ng-model='second']
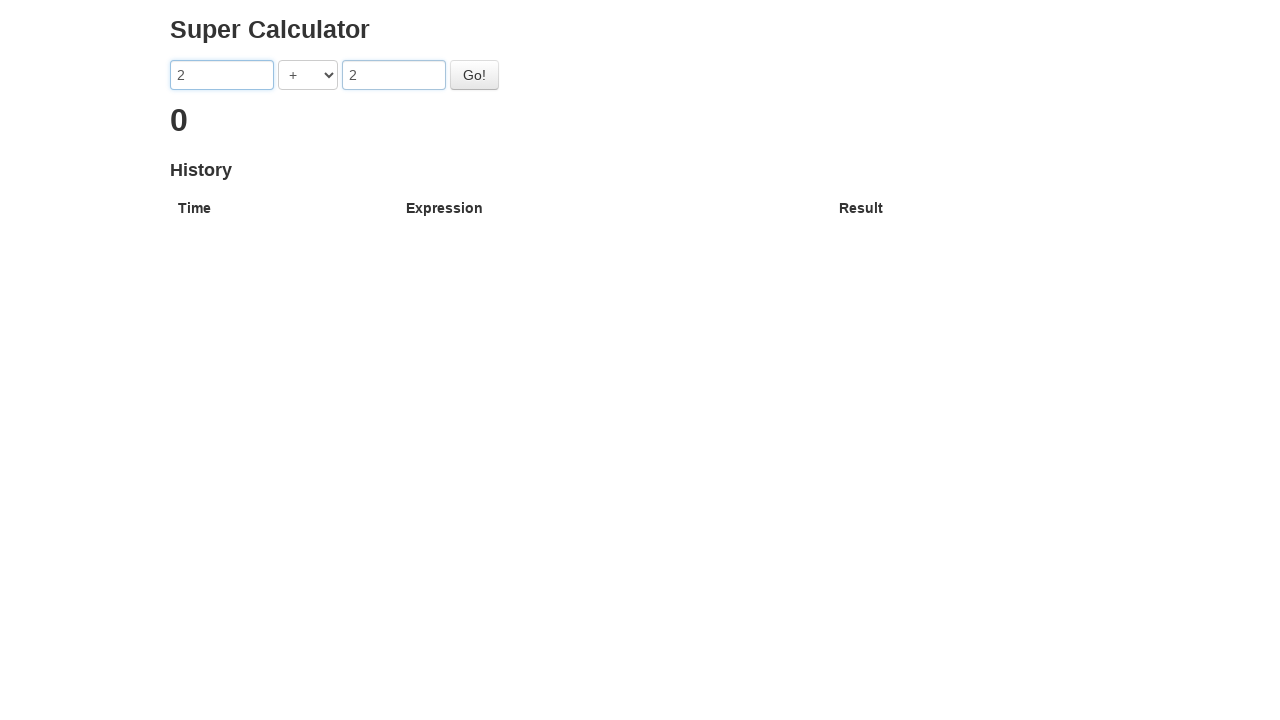

Clicked the Go button to perform calculation at (474, 75) on button:text('Go!')
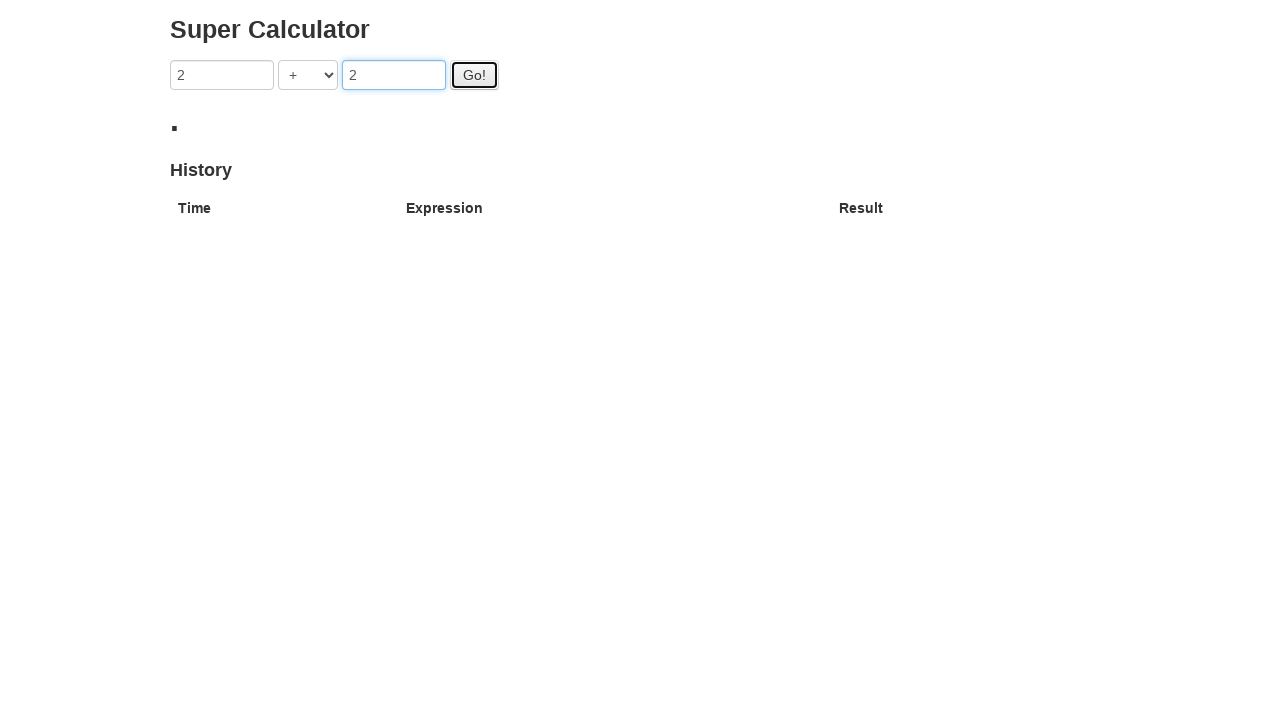

Waited 1000ms for result to appear
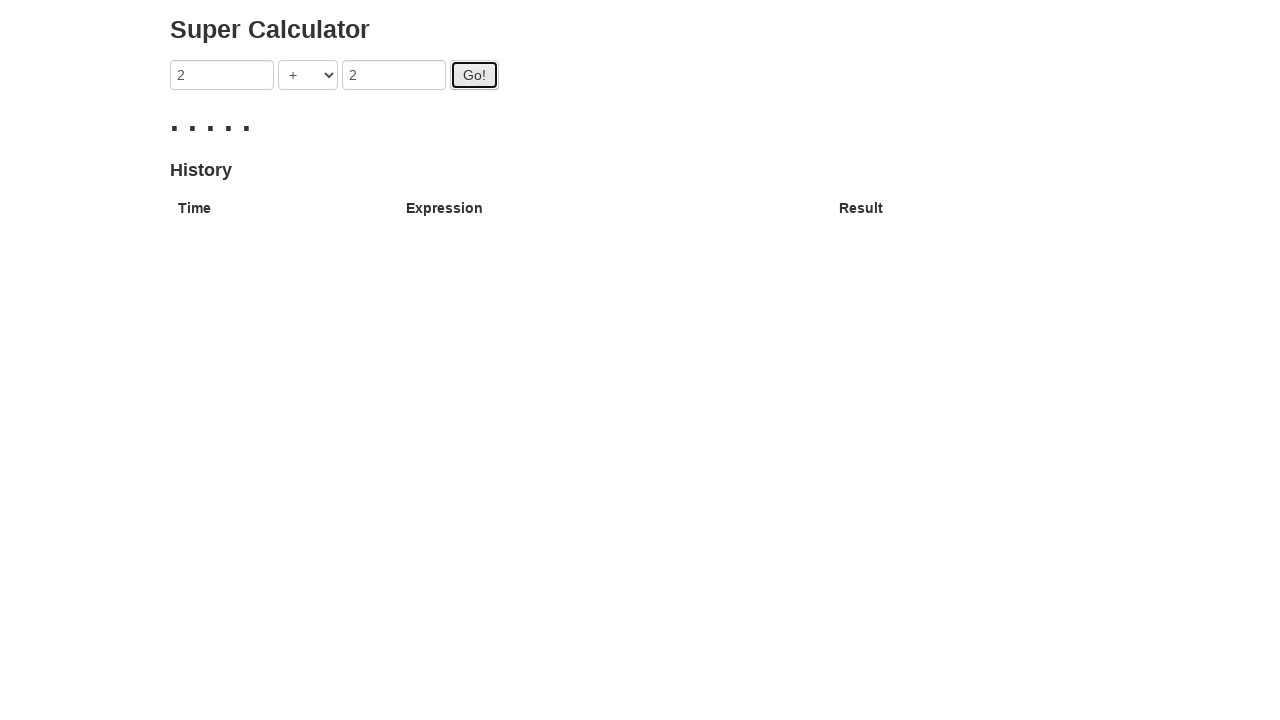

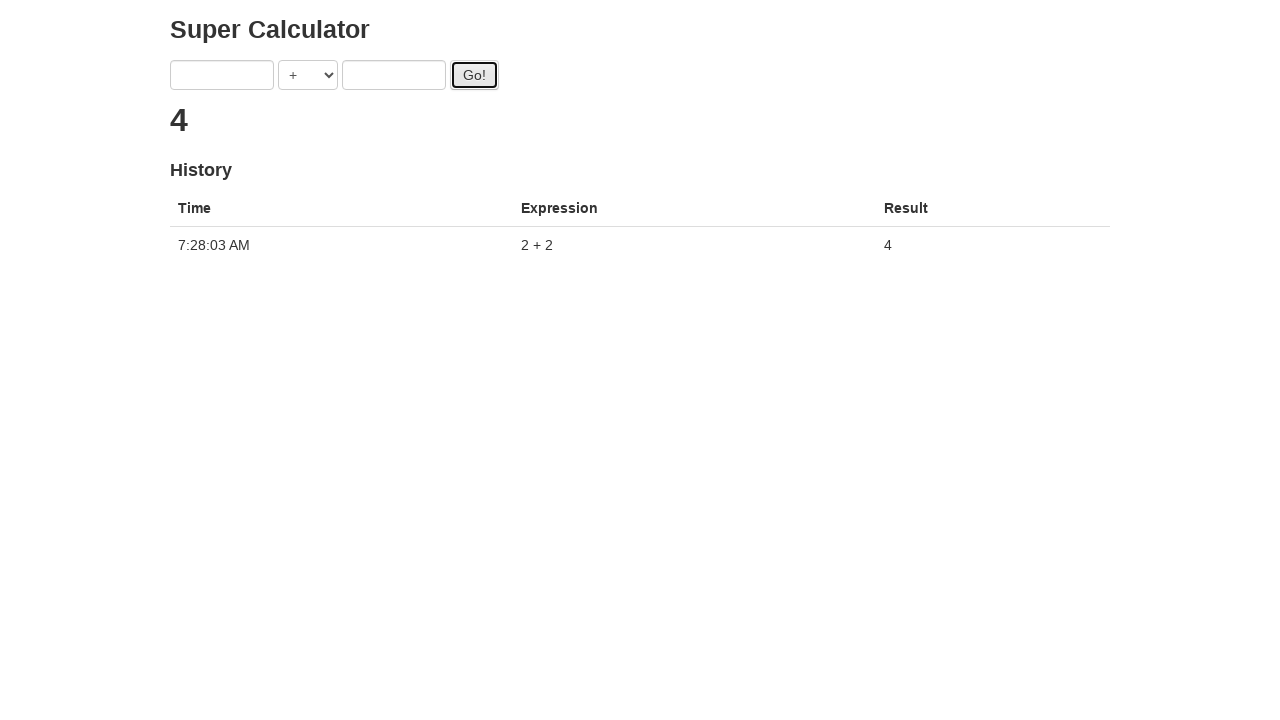